Tests Python.org search using unittest framework by searching for "pycon"

Starting URL: http://www.python.org

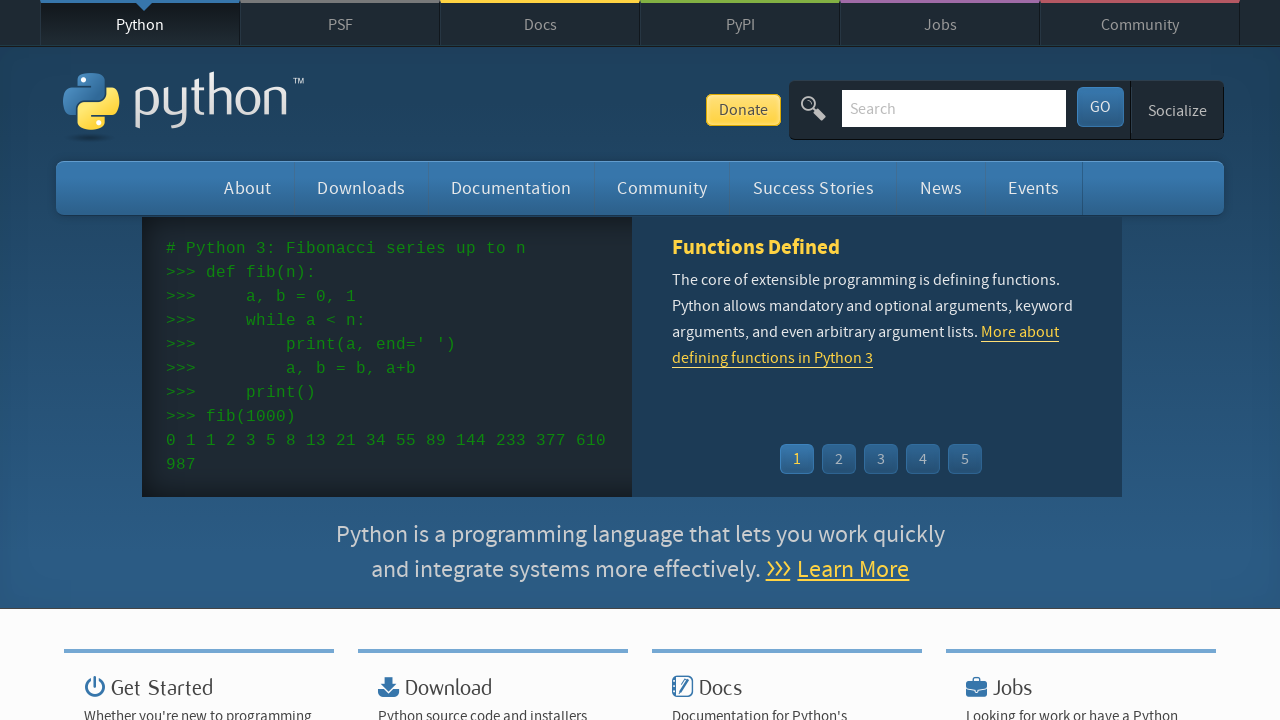

Filled search box with 'pycon' on input[name='q']
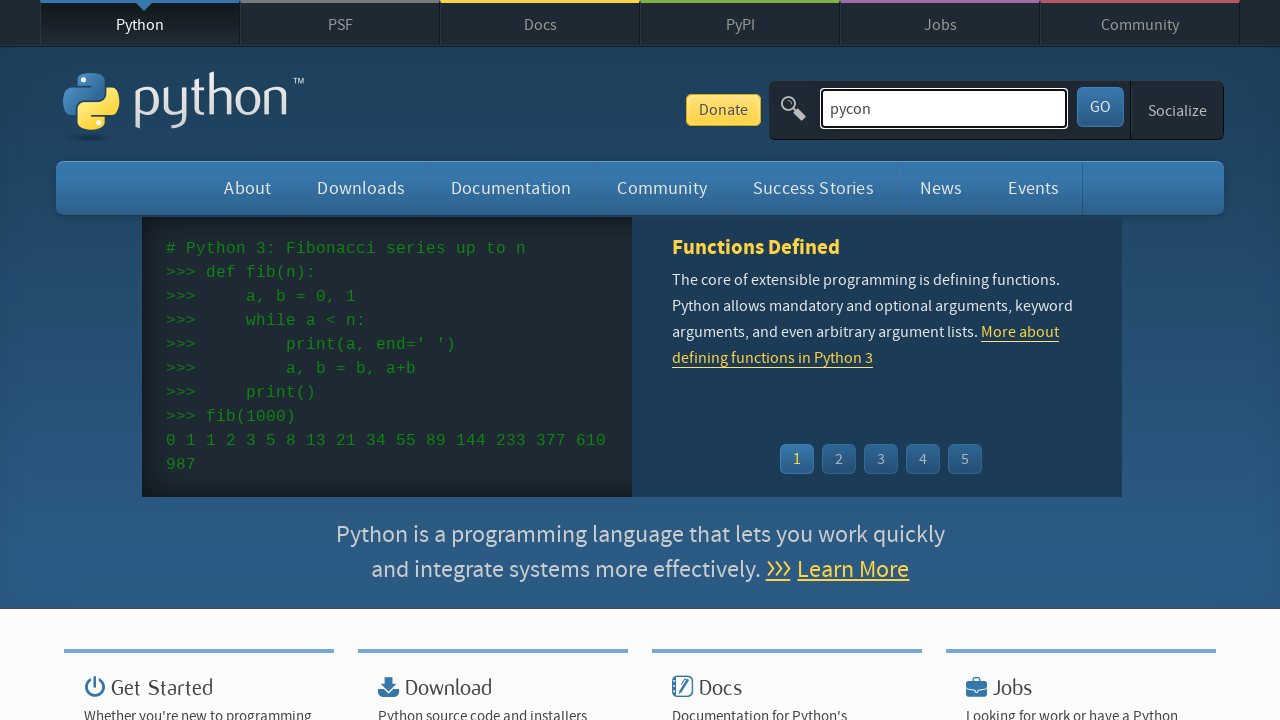

Pressed Enter to submit search for 'pycon' on input[name='q']
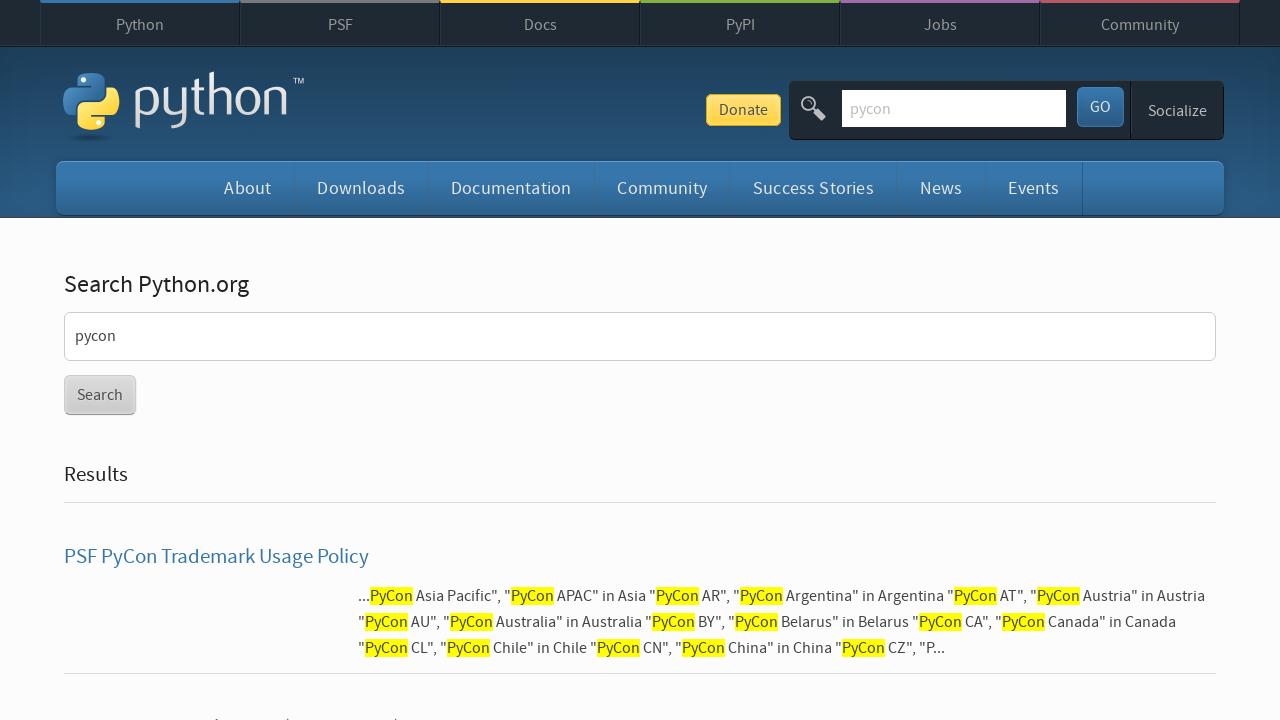

Waited for network idle - search results loaded
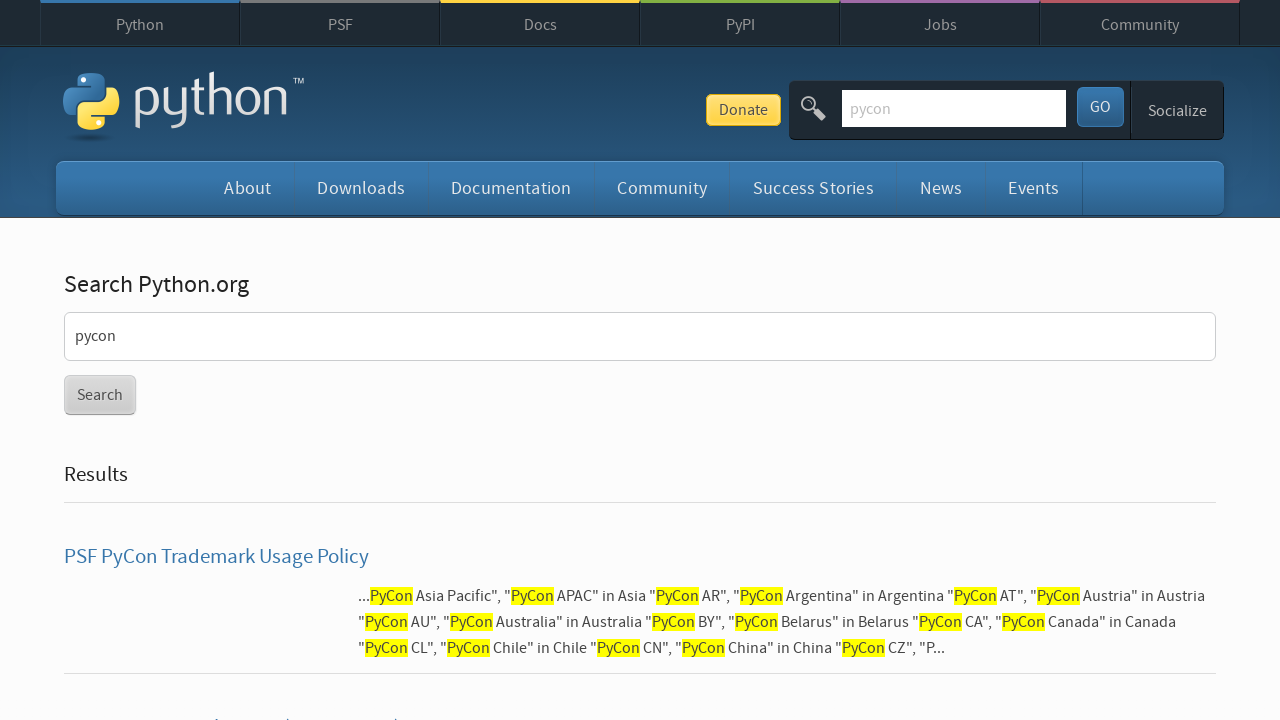

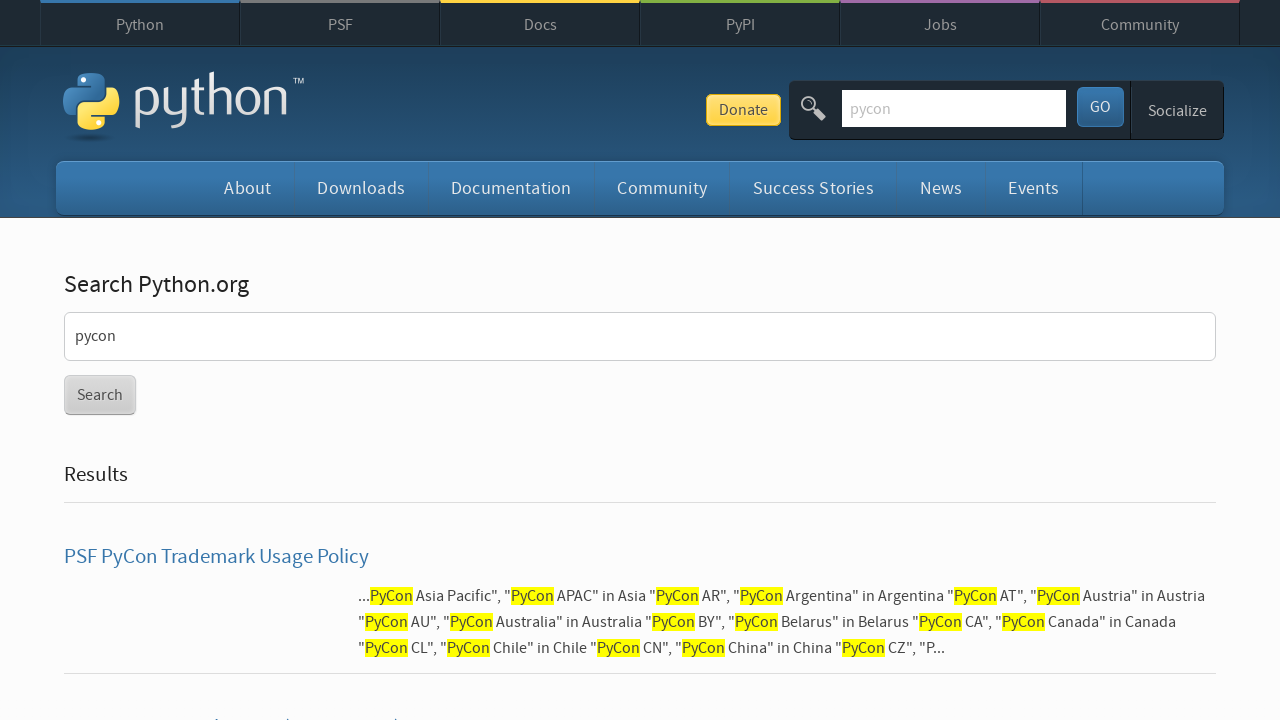